Tests drag and drop functionality using JavaScript simulation to drag element from column A to column B

Starting URL: http://the-internet.herokuapp.com/drag_and_drop

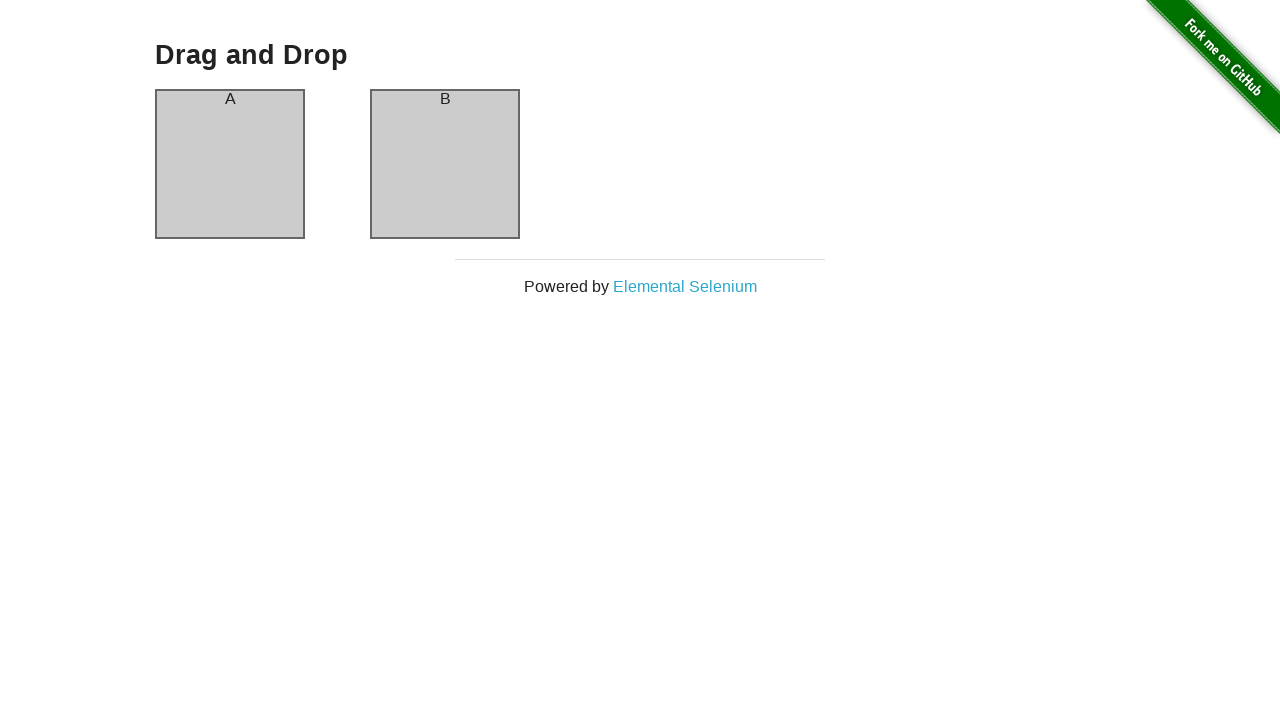

Located source element (column-a)
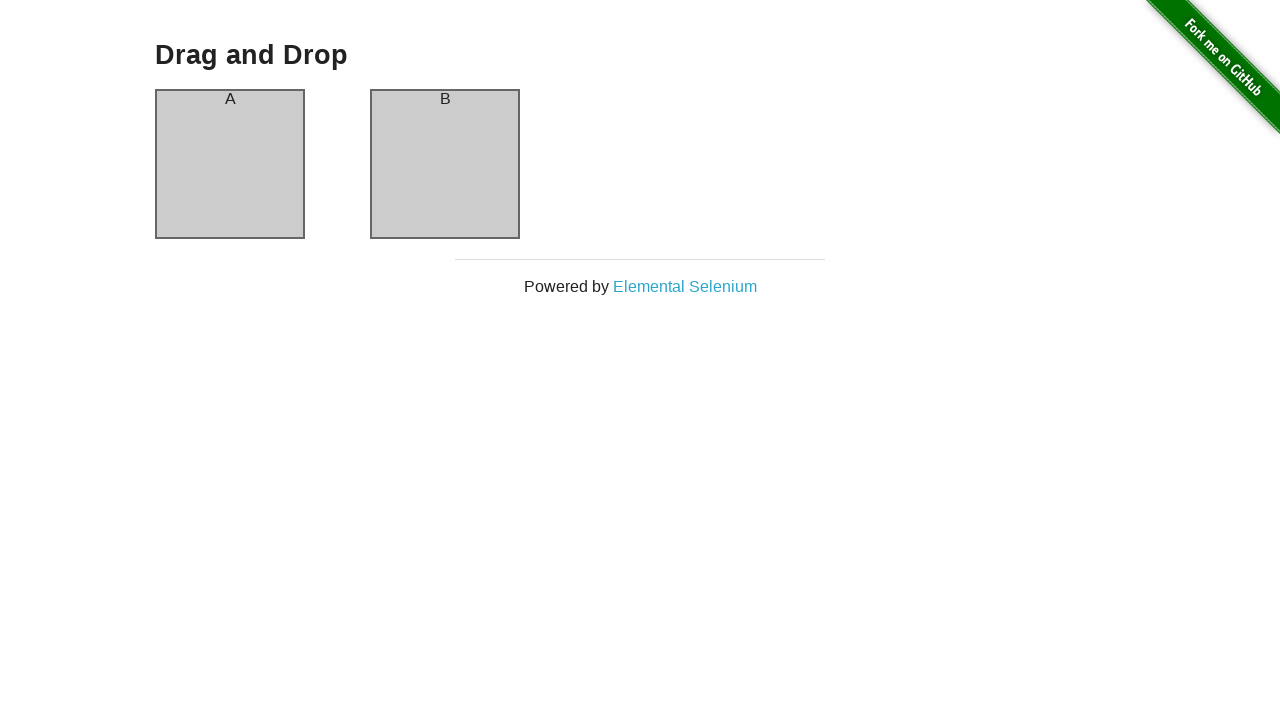

Located target element (column-b)
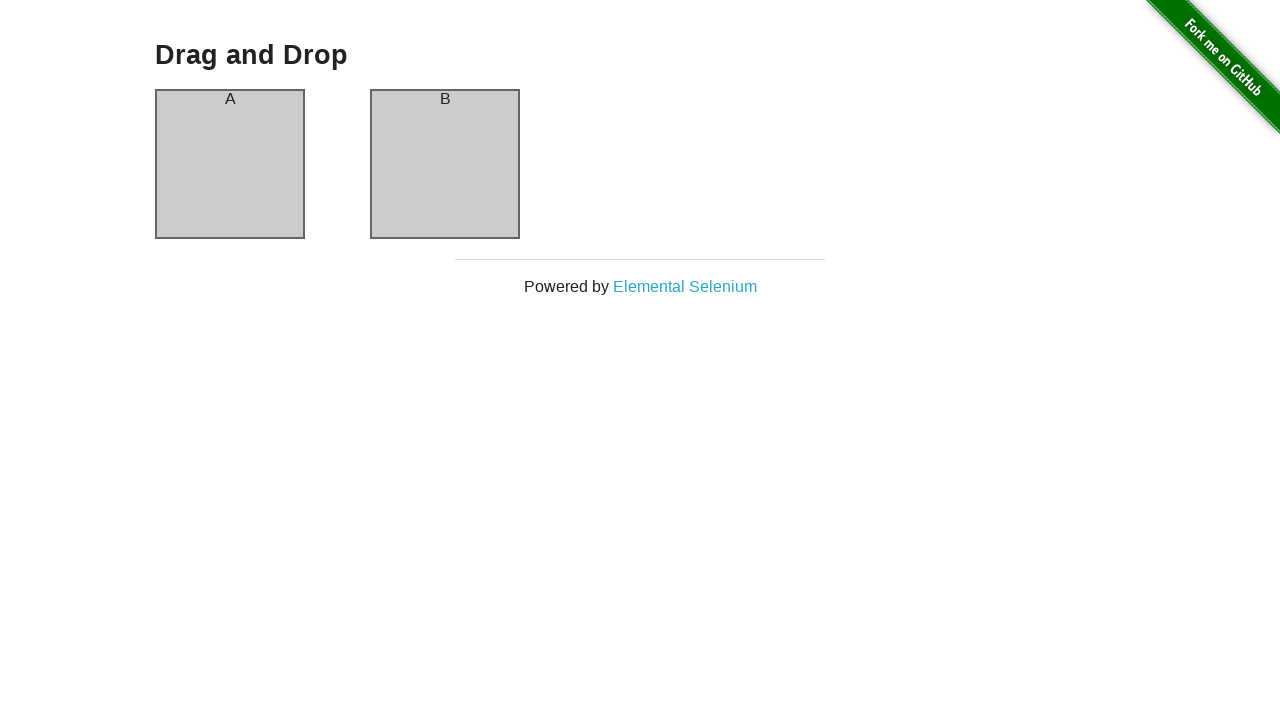

Executed JavaScript to drag element from column A to column B
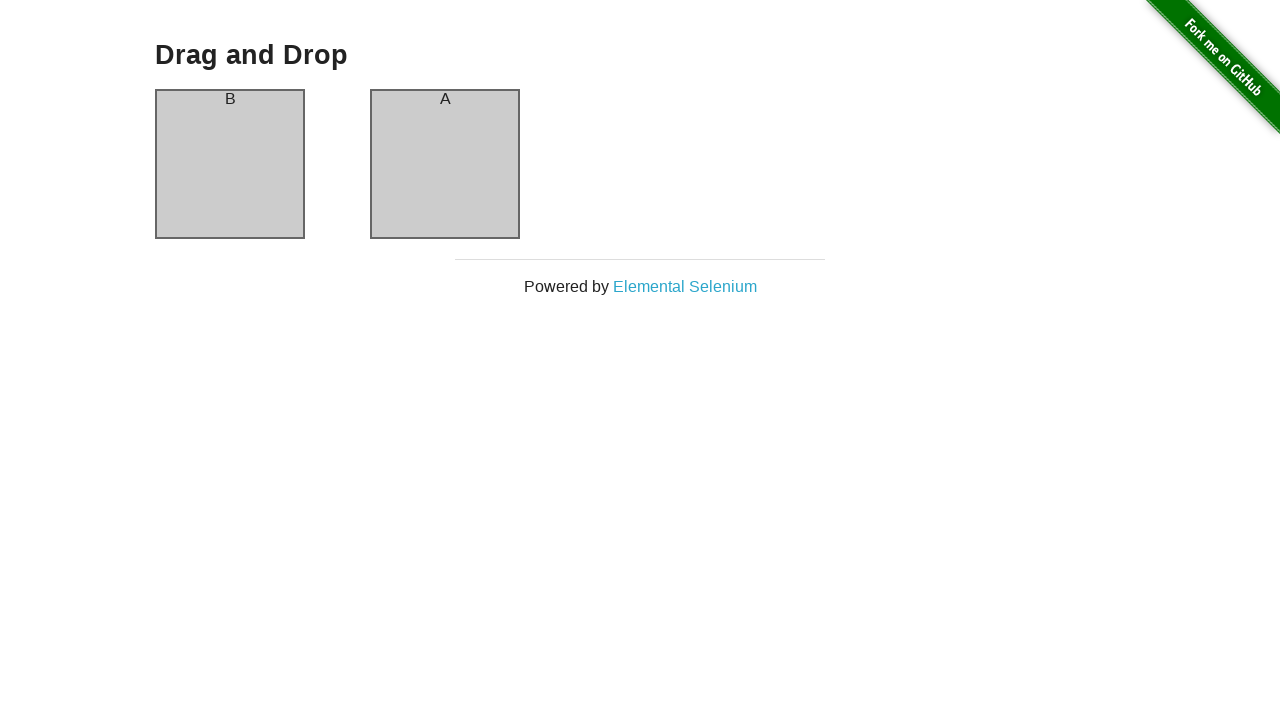

Waited 1 second for drag and drop action to complete
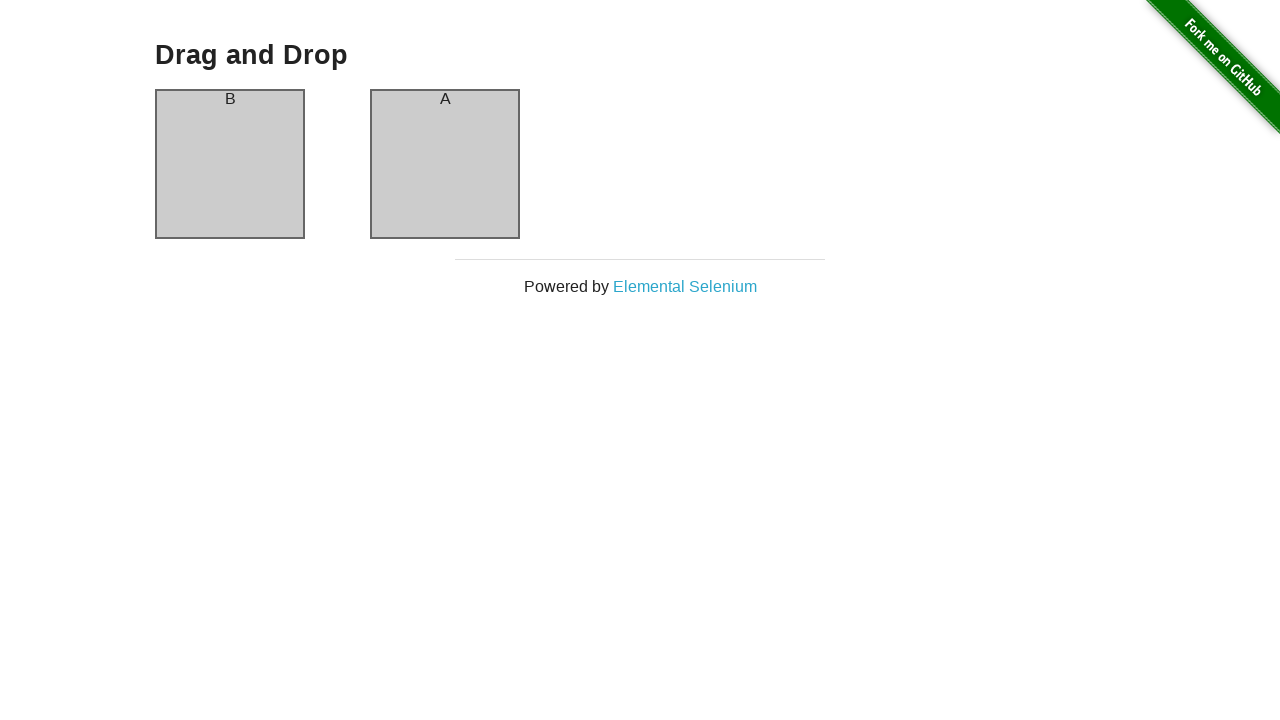

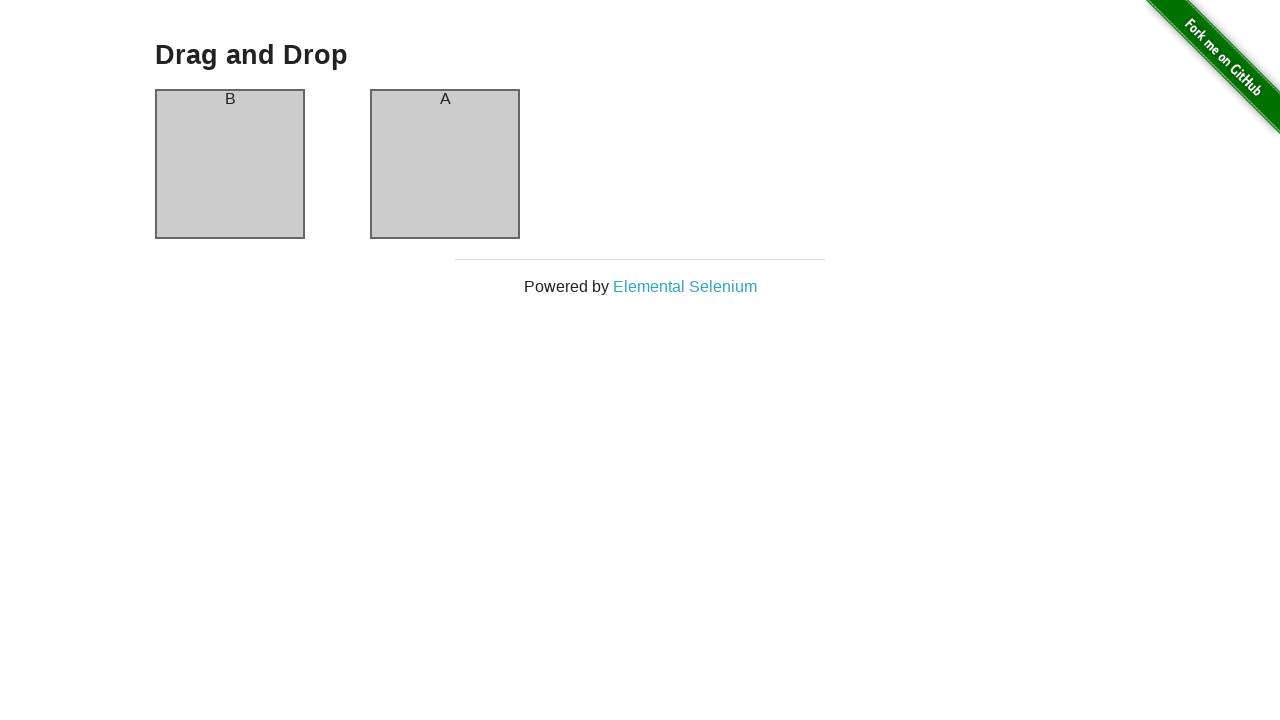